Tests drag and drop functionality by dragging items to their correct categories.

Starting URL: https://demoapps.qspiders.com/ui/dragDrop/dragToCorrect?sublist=2

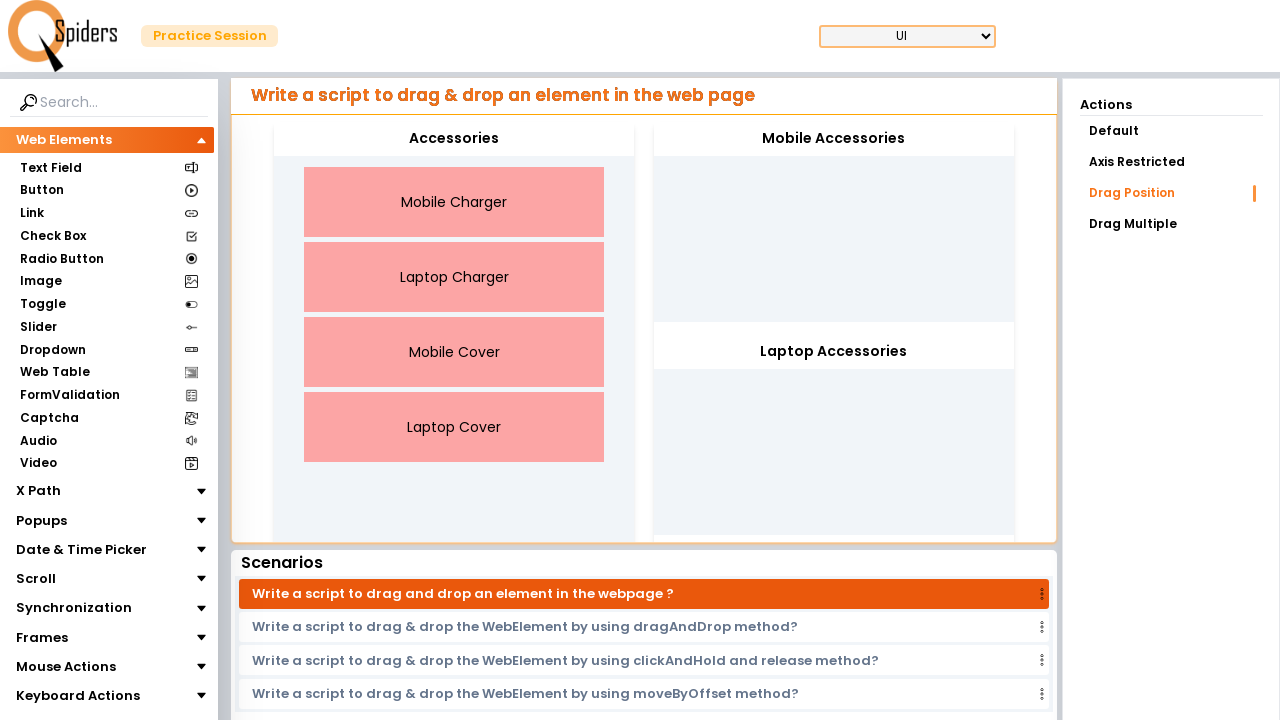

Dragged 'Mobile Charger' to 'Mobile Accessories' category at (834, 139)
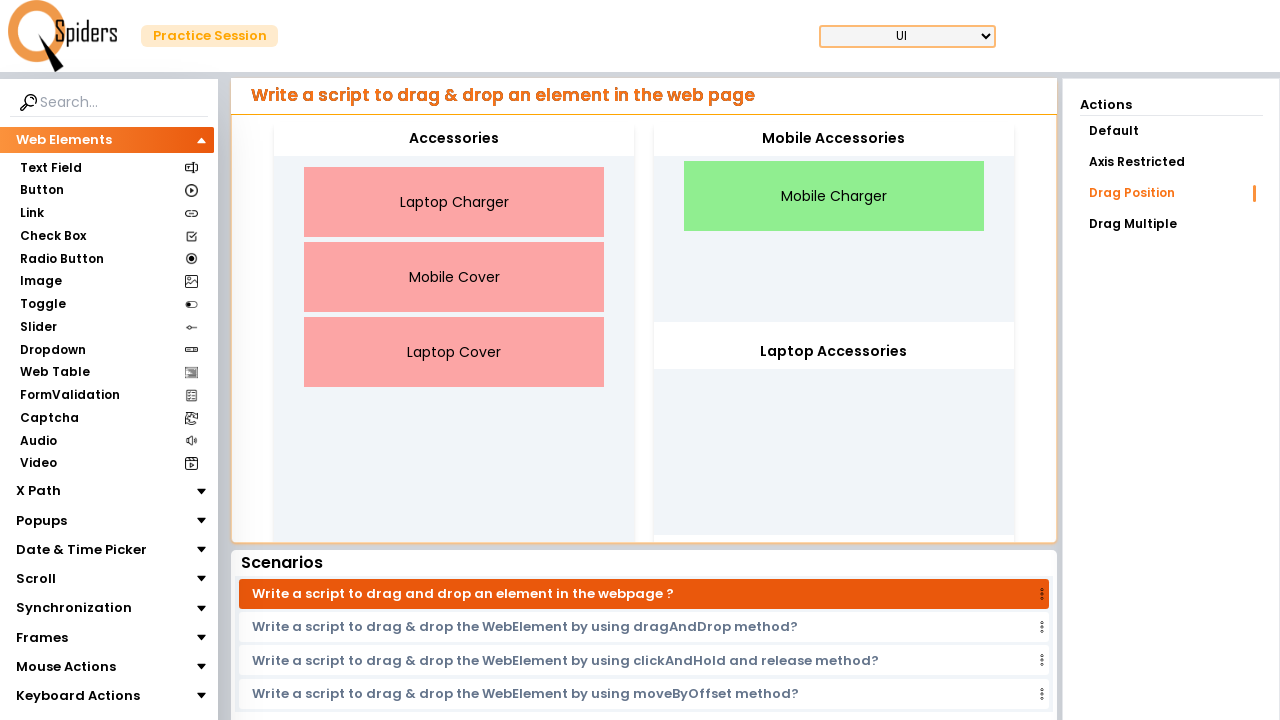

Dragged 'Laptop Cover' to 'Laptop Accessories' category at (834, 352)
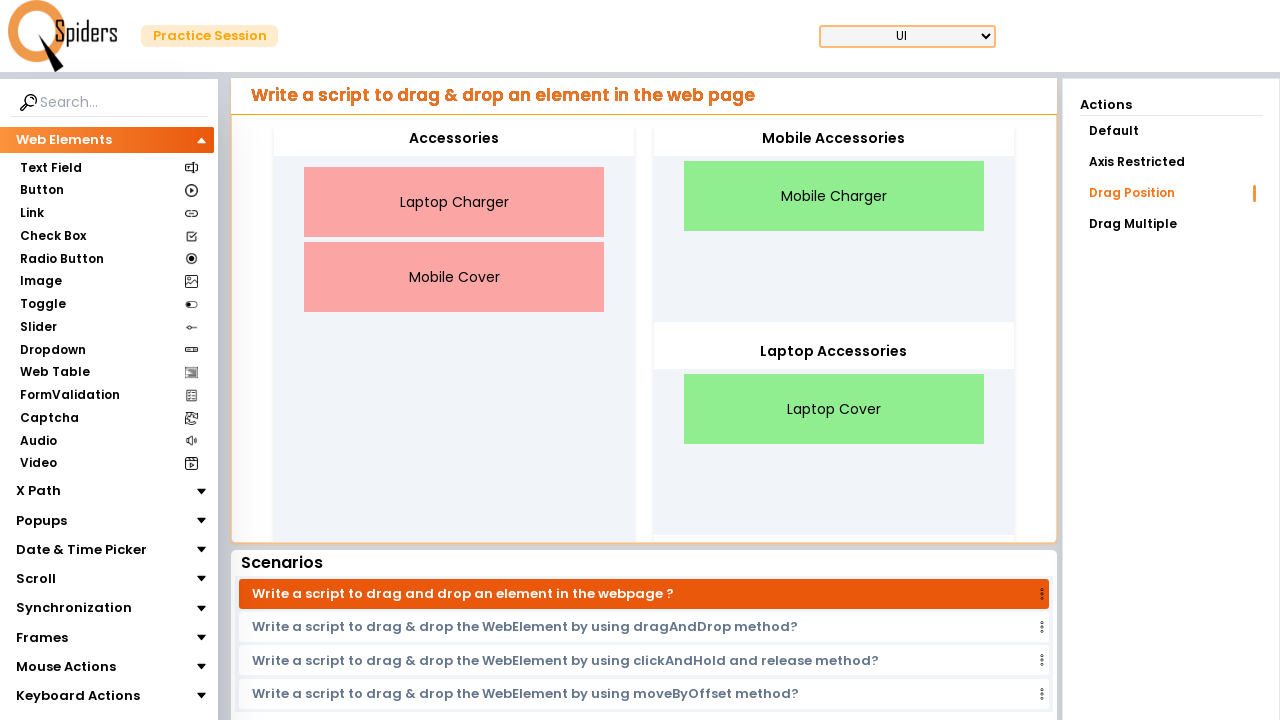

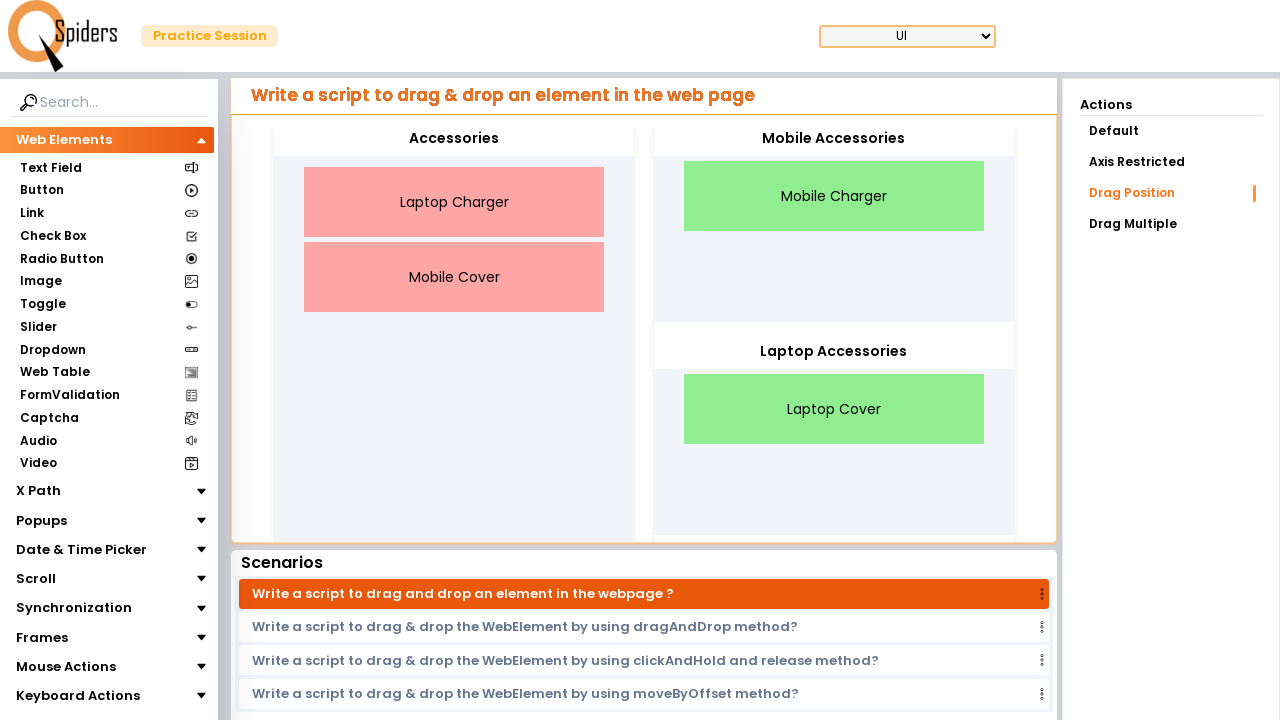